Tests drag and drop functionality by dragging an element and dropping it onto a target element

Starting URL: https://testautomationpractice.blogspot.com/

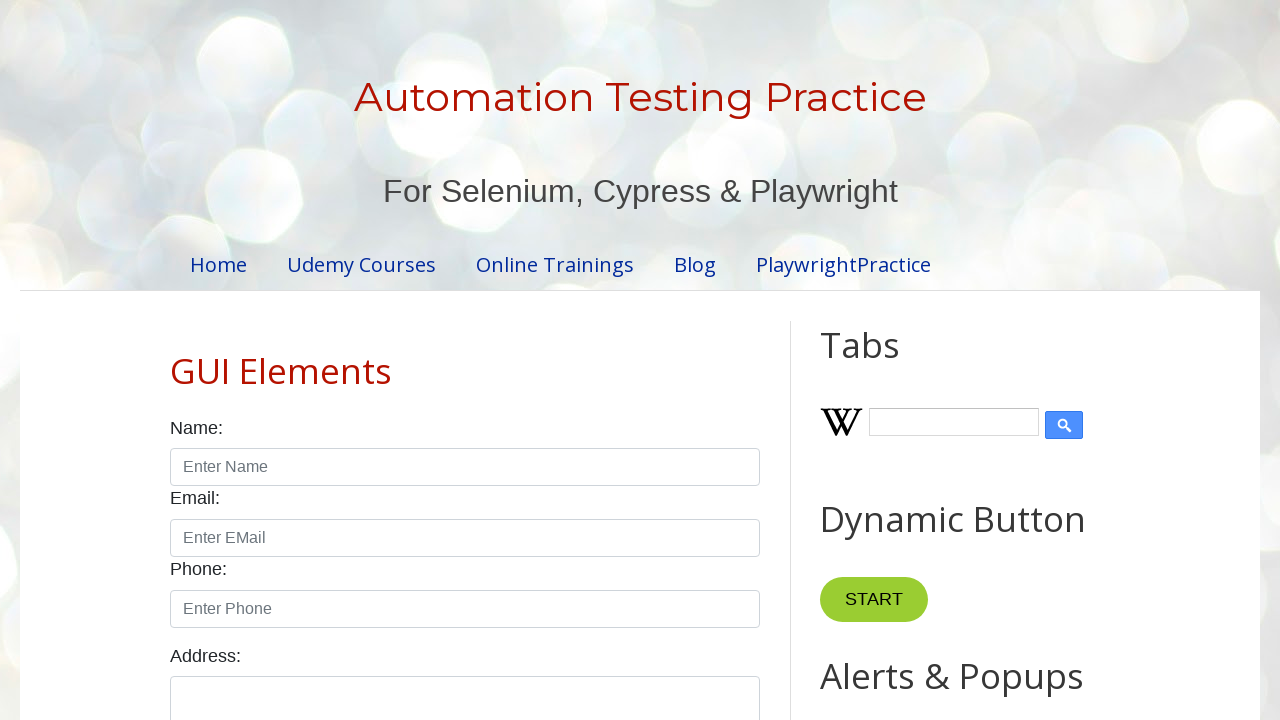

Located draggable element with id 'draggable'
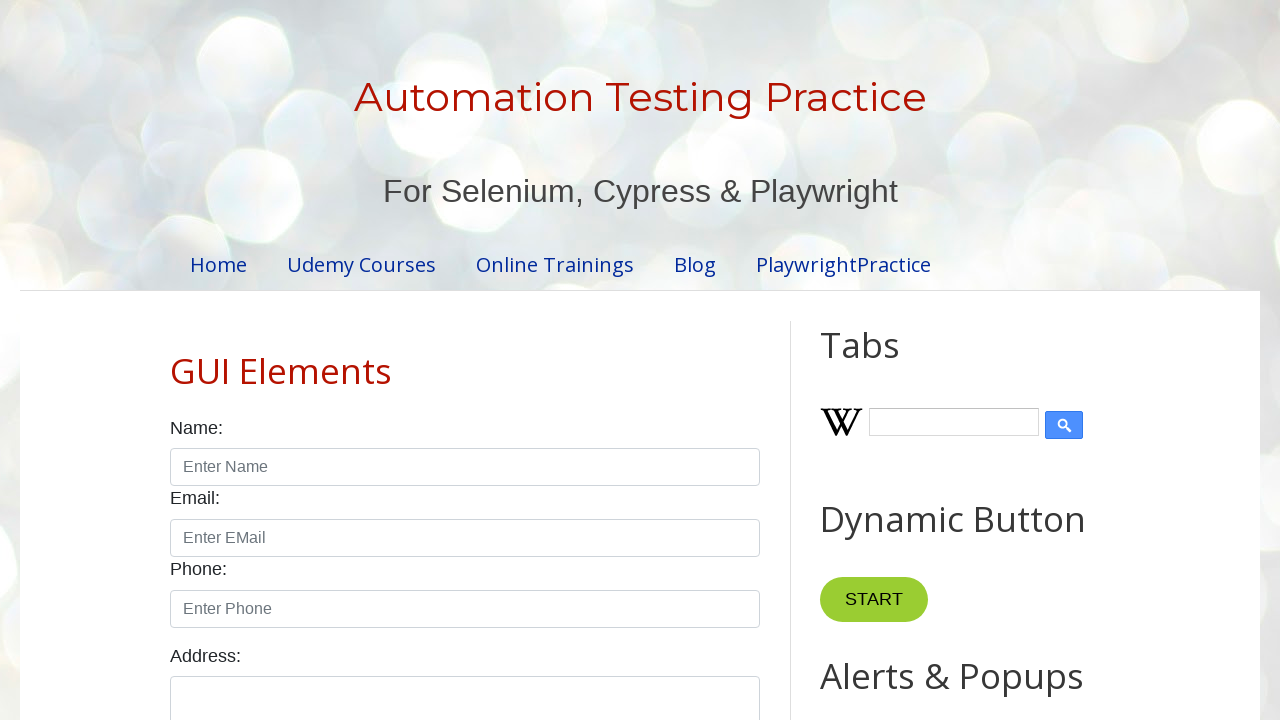

Located droppable target element with id 'droppable'
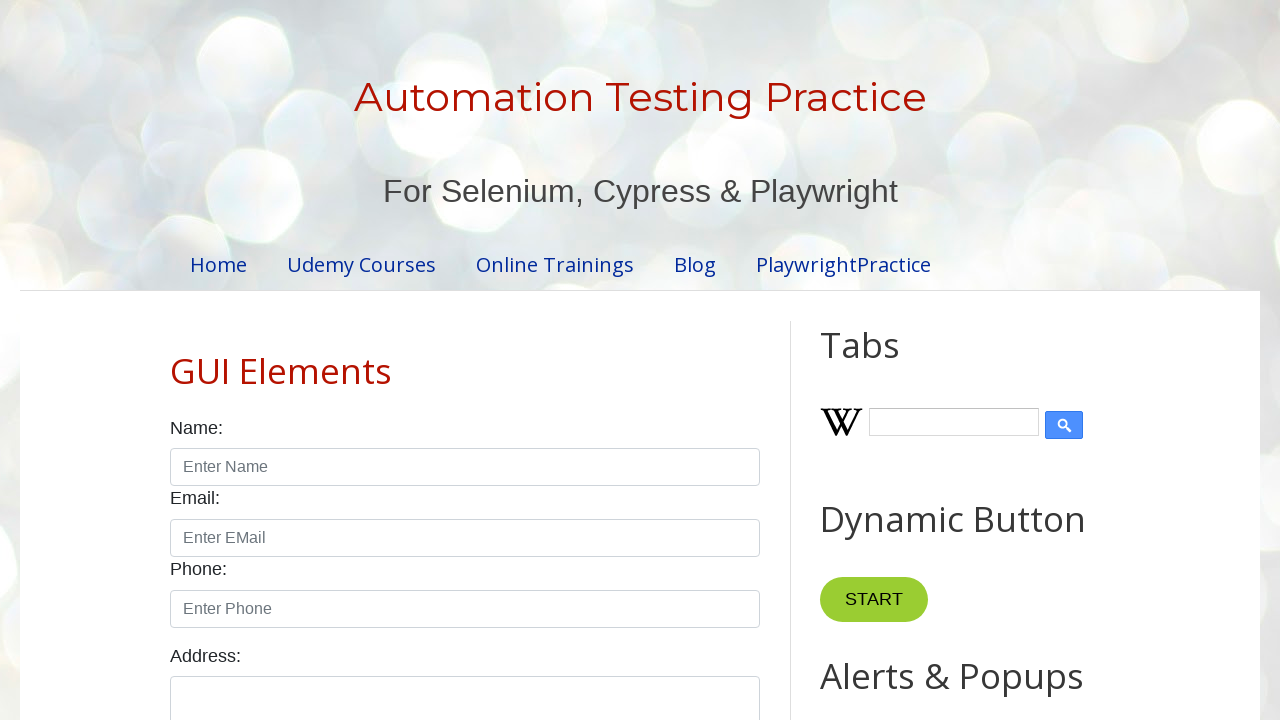

Dragged draggable element and dropped it onto droppable target at (1015, 386)
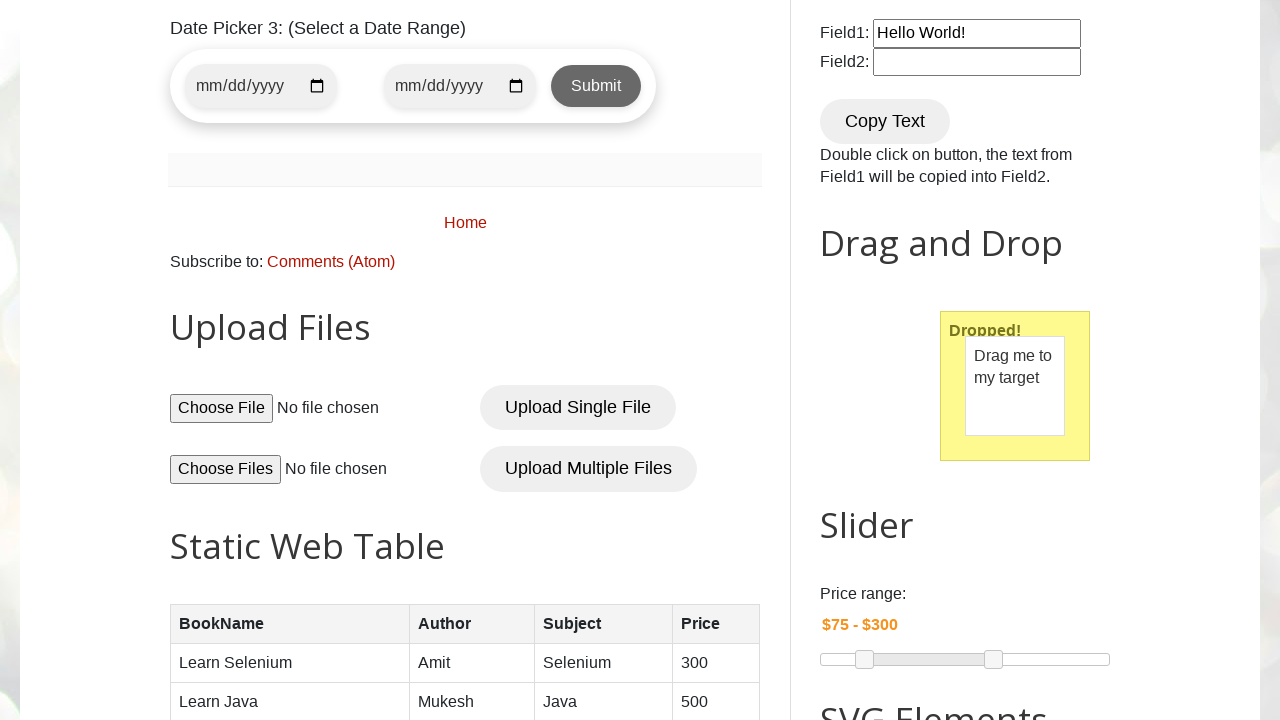

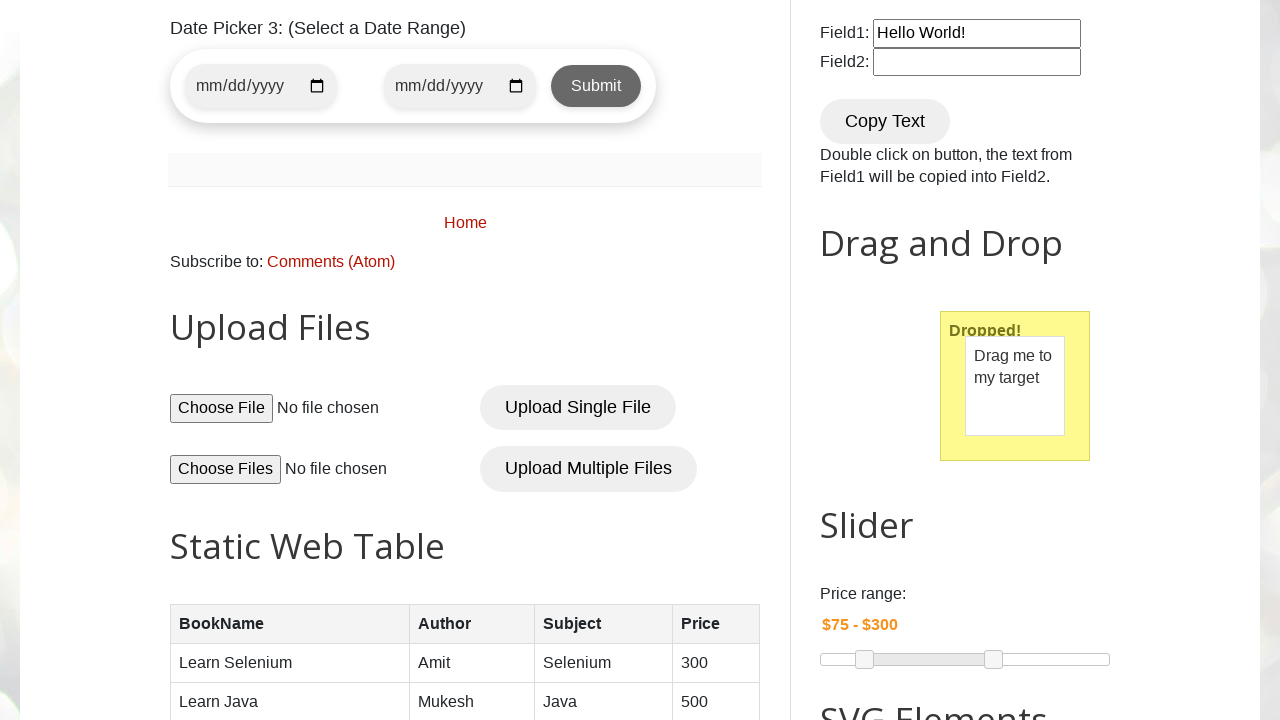